Tests that clicking clear completed removes completed items from the list

Starting URL: https://demo.playwright.dev/todomvc

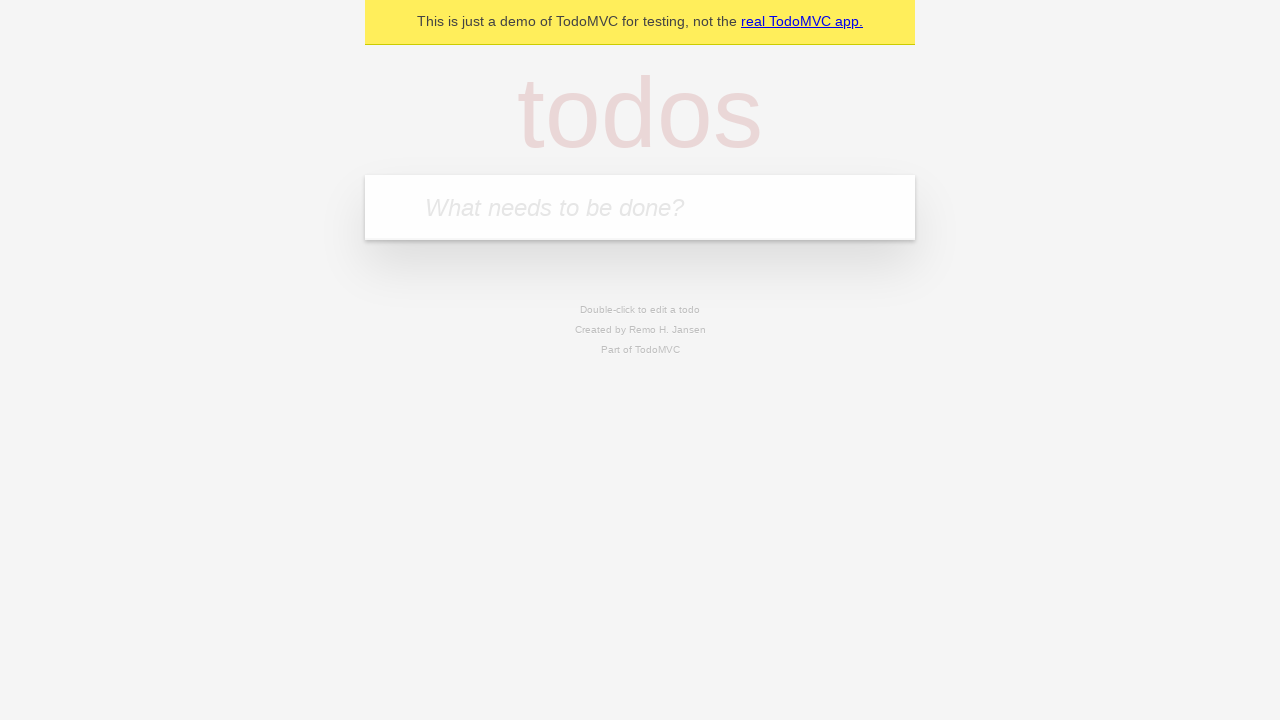

Filled new todo field with 'buy some cheese' on .new-todo
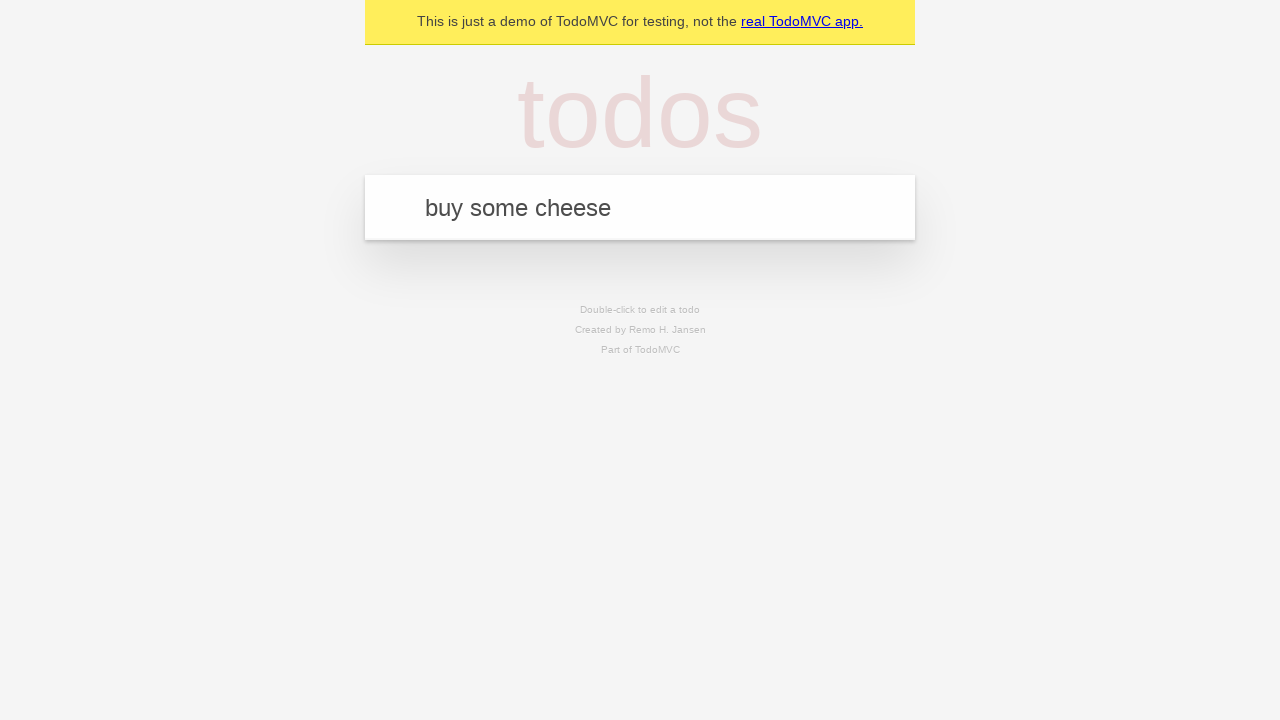

Pressed Enter to add first todo item on .new-todo
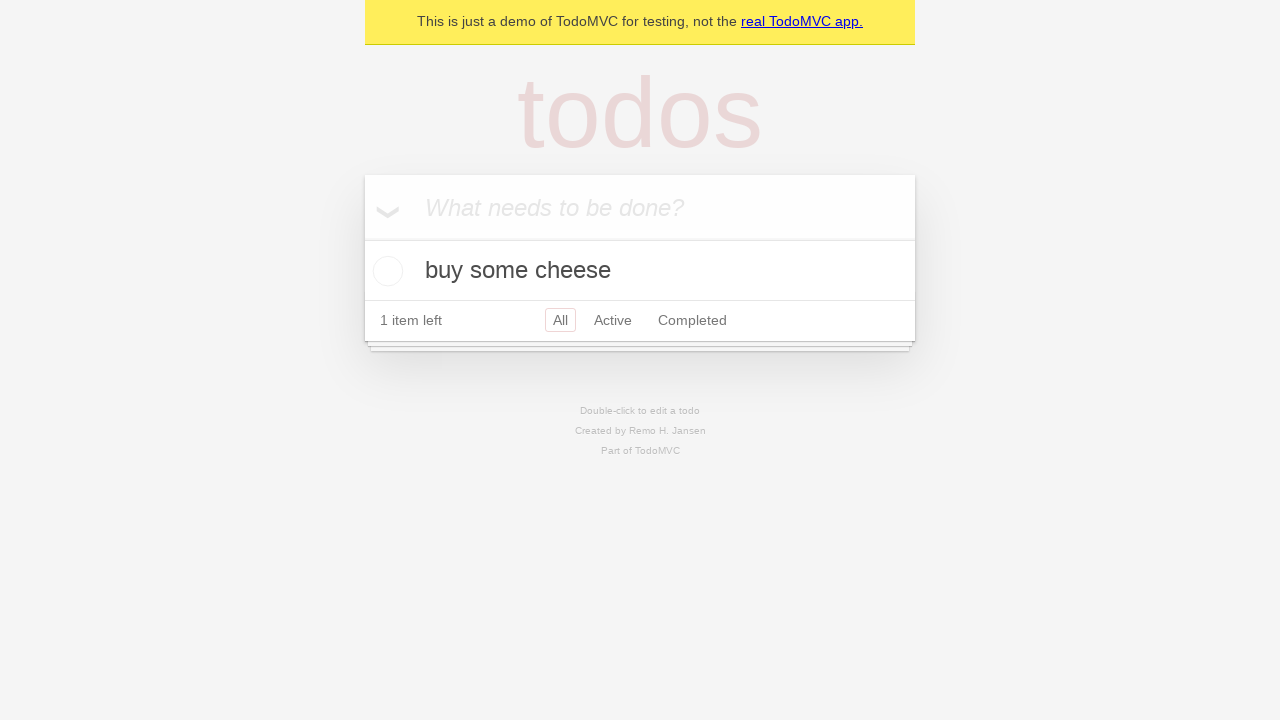

Filled new todo field with 'feed the cat' on .new-todo
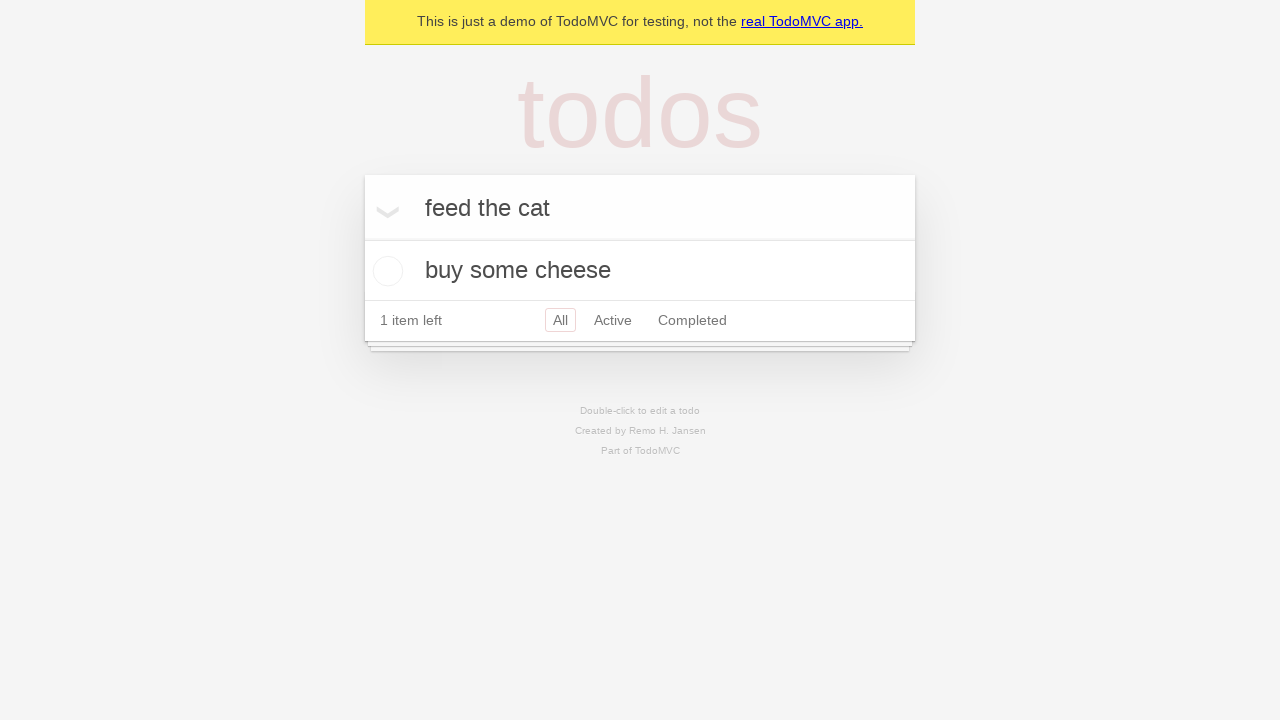

Pressed Enter to add second todo item on .new-todo
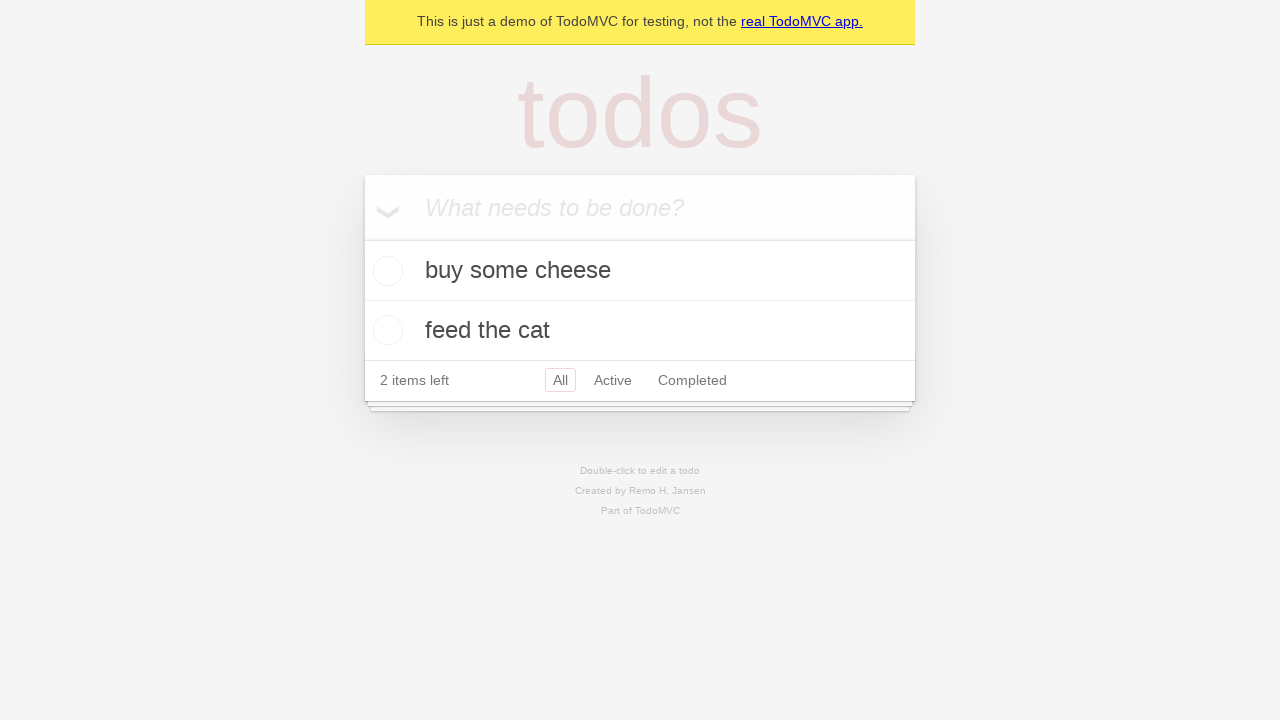

Filled new todo field with 'book a doctors appointment' on .new-todo
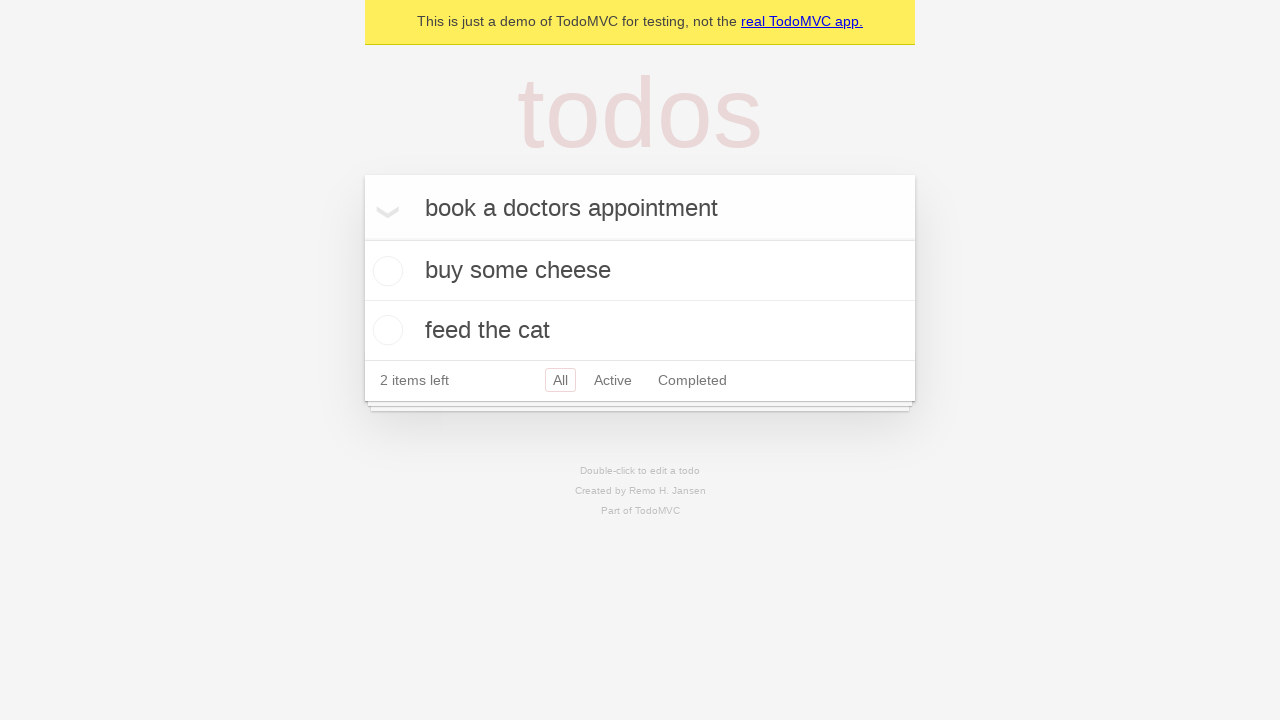

Pressed Enter to add third todo item on .new-todo
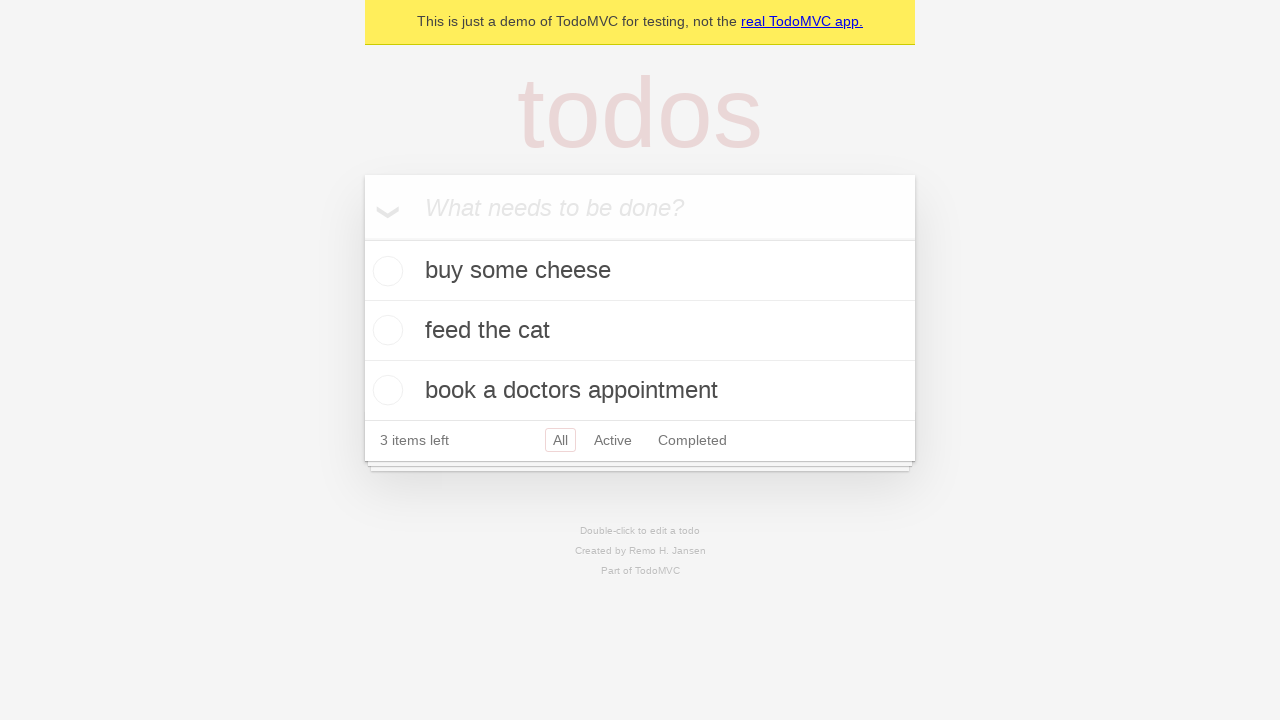

Located all todo items in the list
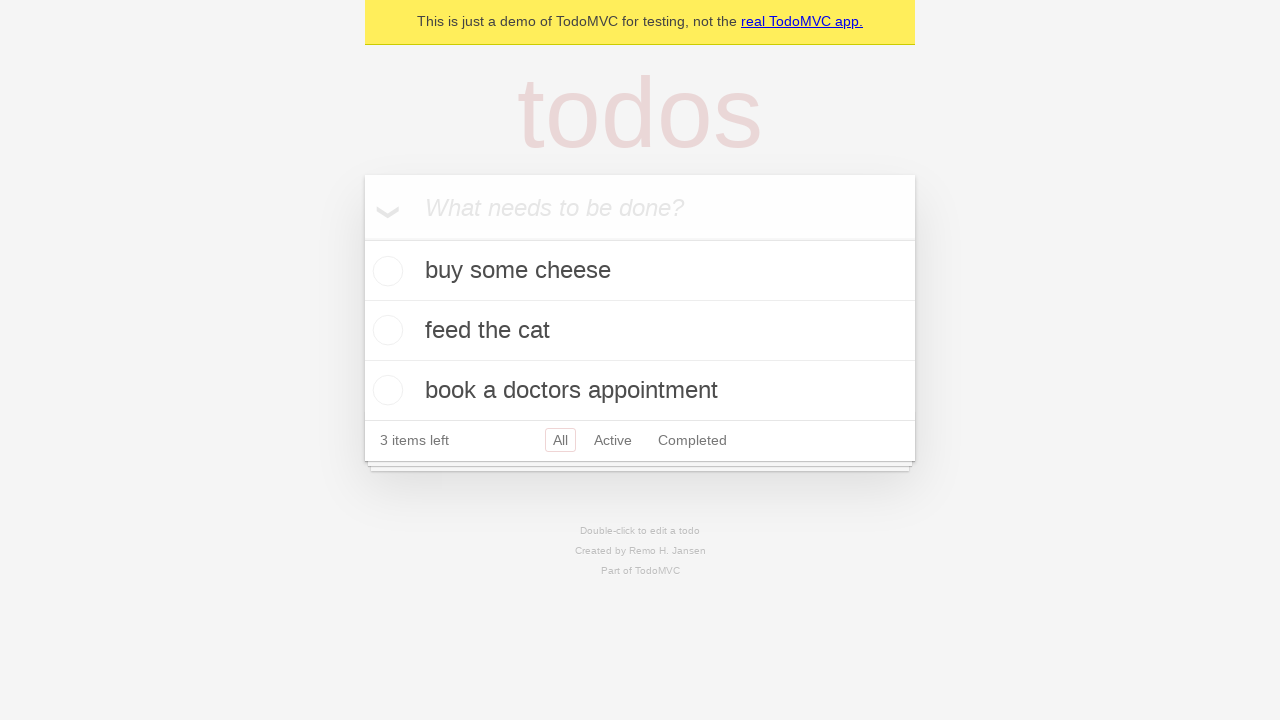

Checked the second todo item as completed at (385, 330) on .todo-list li >> nth=1 >> .toggle
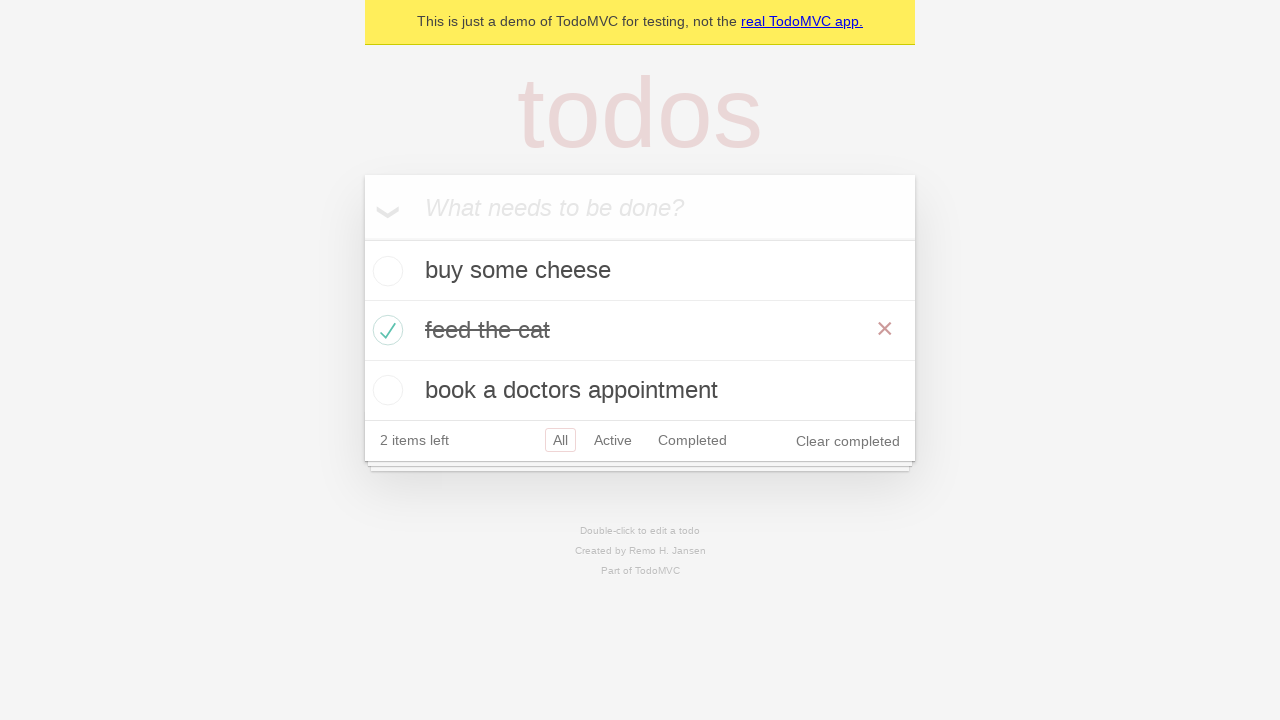

Clicked 'Clear completed' button to remove completed items at (848, 441) on .clear-completed
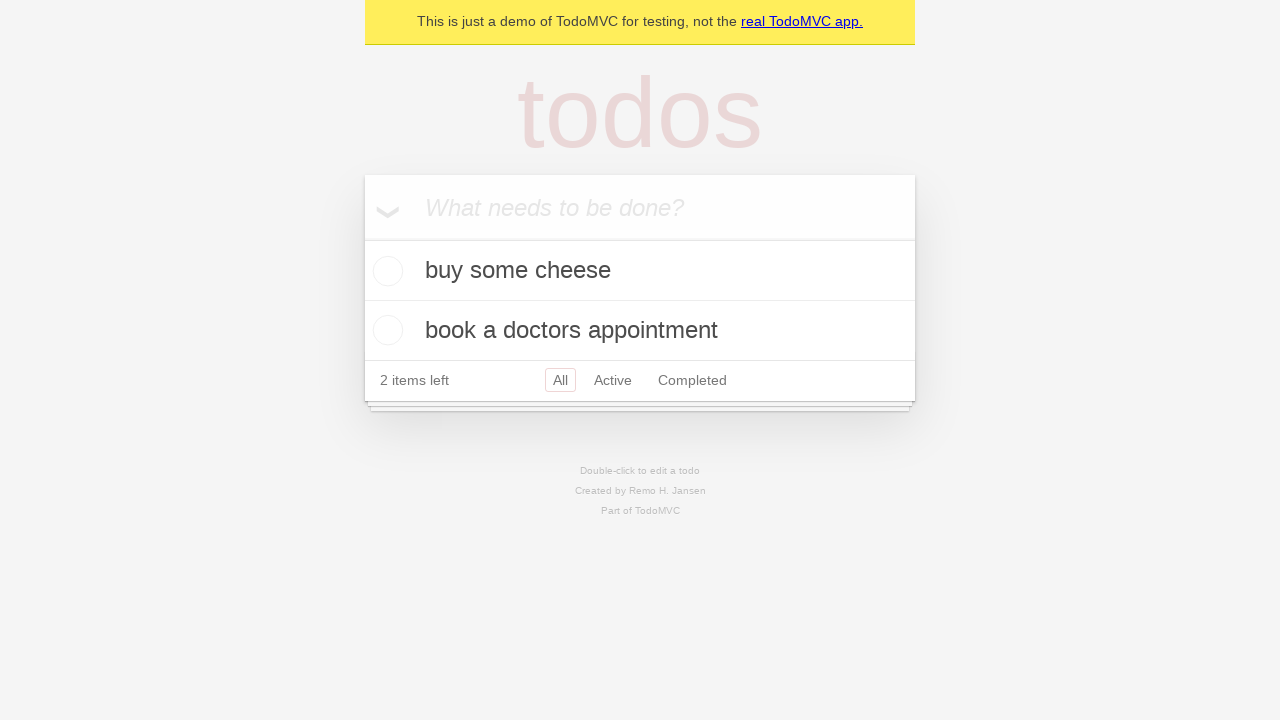

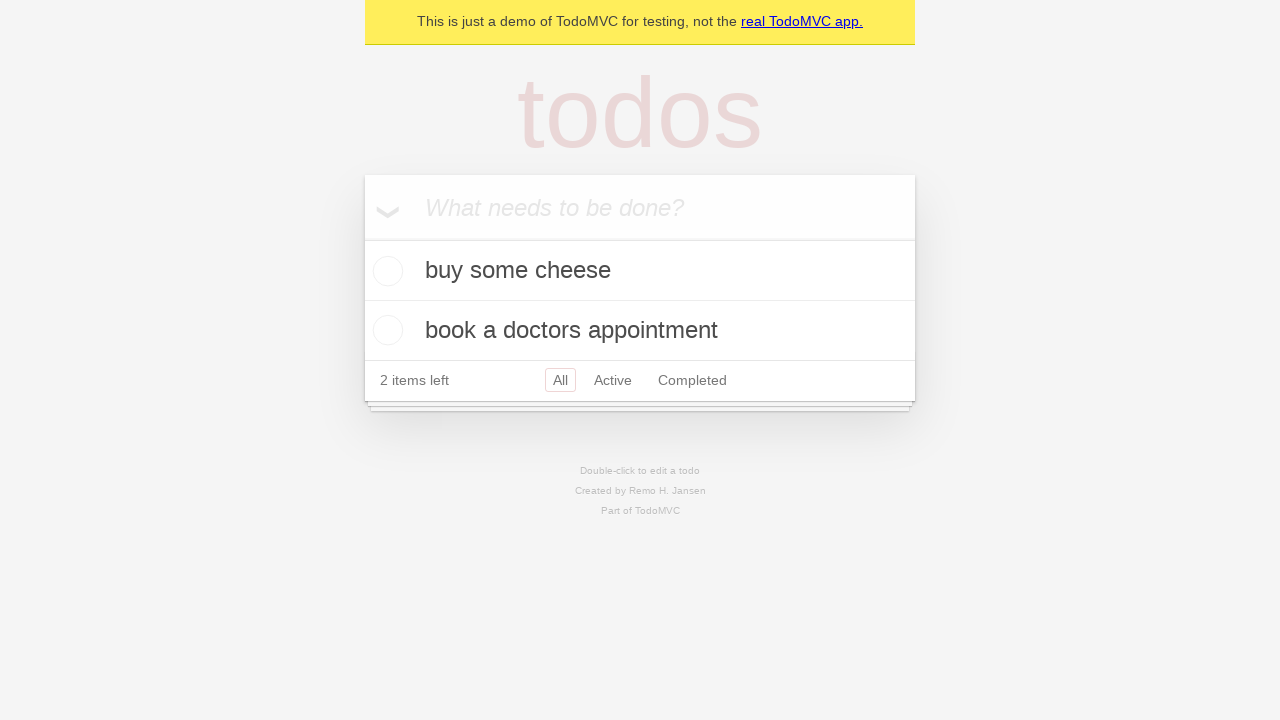